Tests implicit wait functionality by waiting for an element to become visible after a delay on a dynamic properties page

Starting URL: https://demoqa.com/dynamic-properties

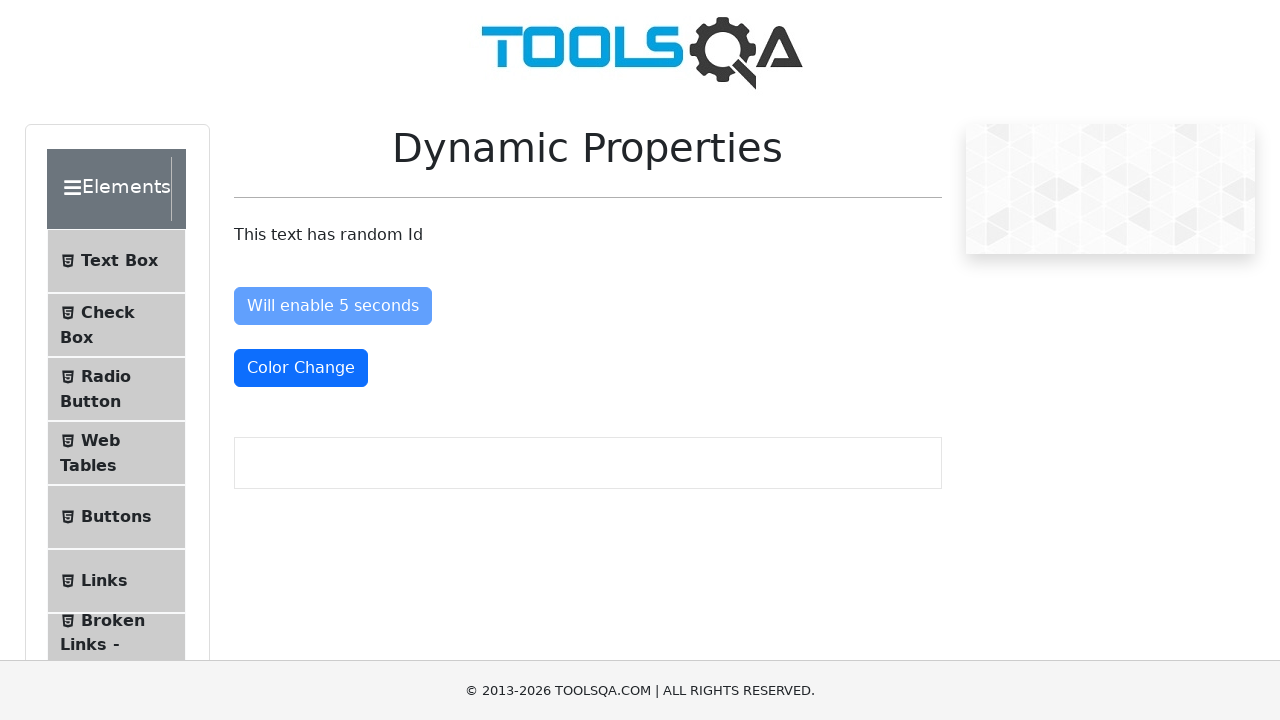

Navigated to dynamic properties page
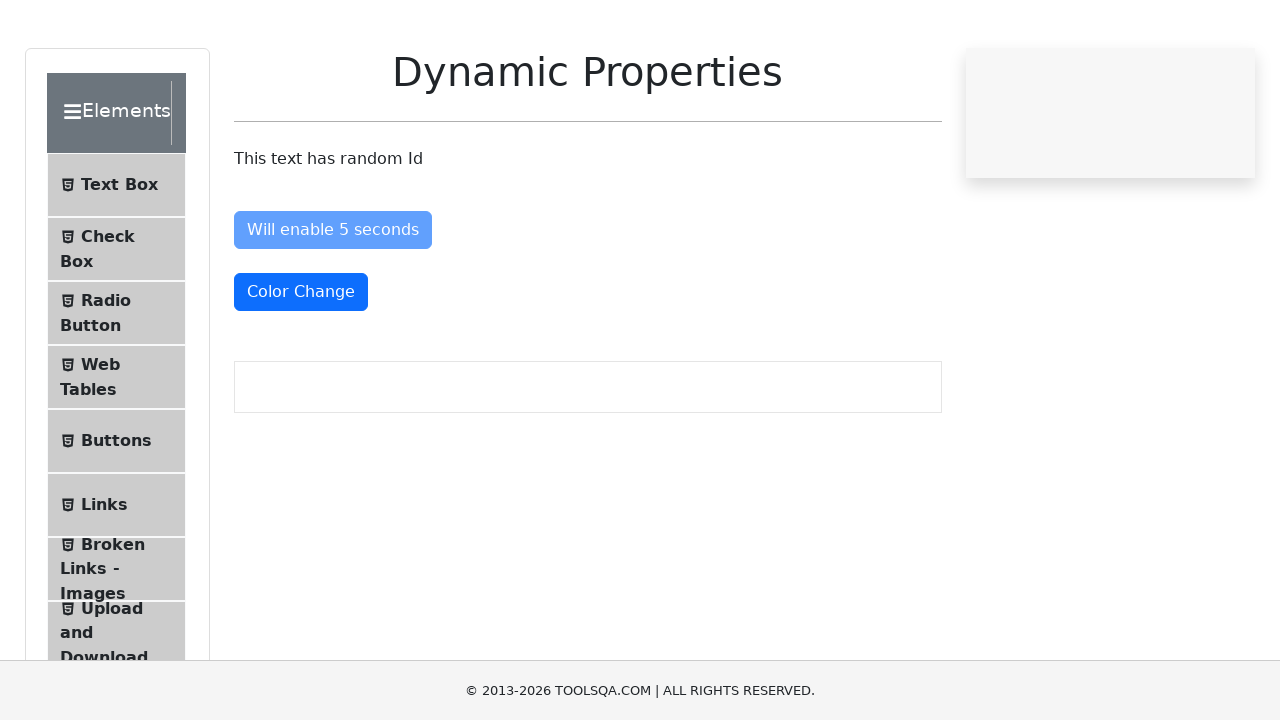

Waited for 'Visible After' button to become visible
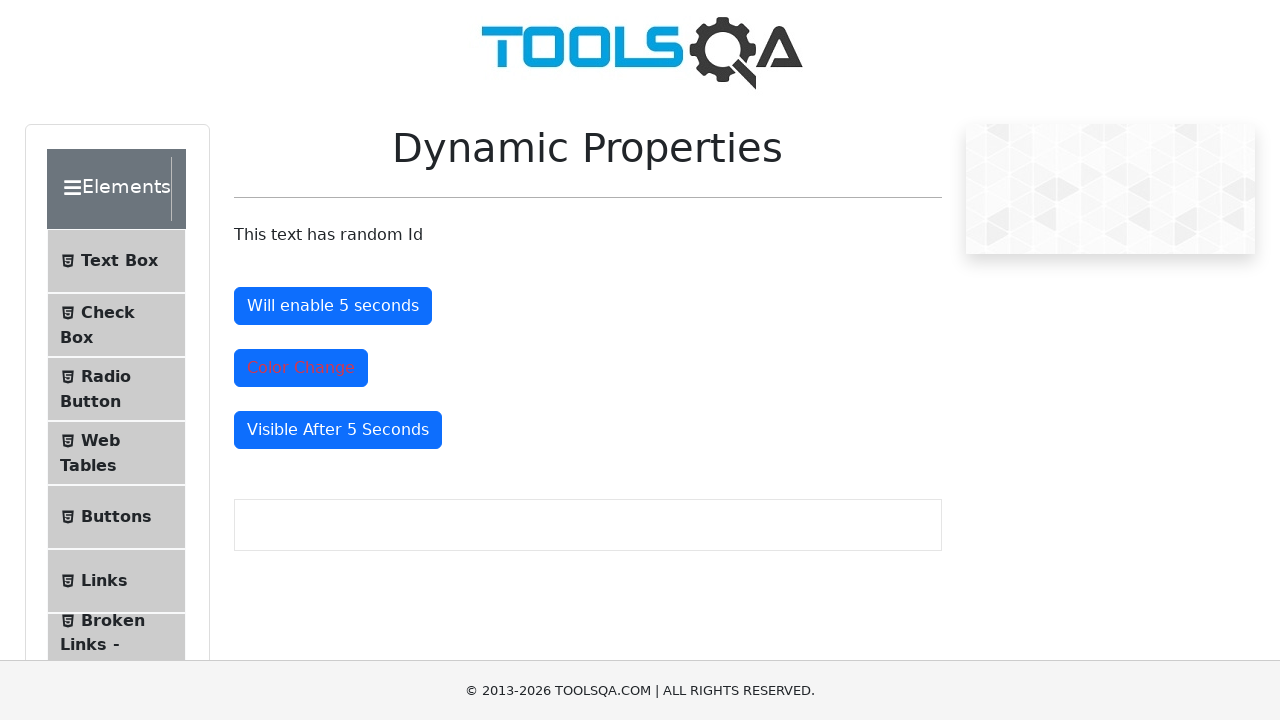

Located the 'Visible After' button element
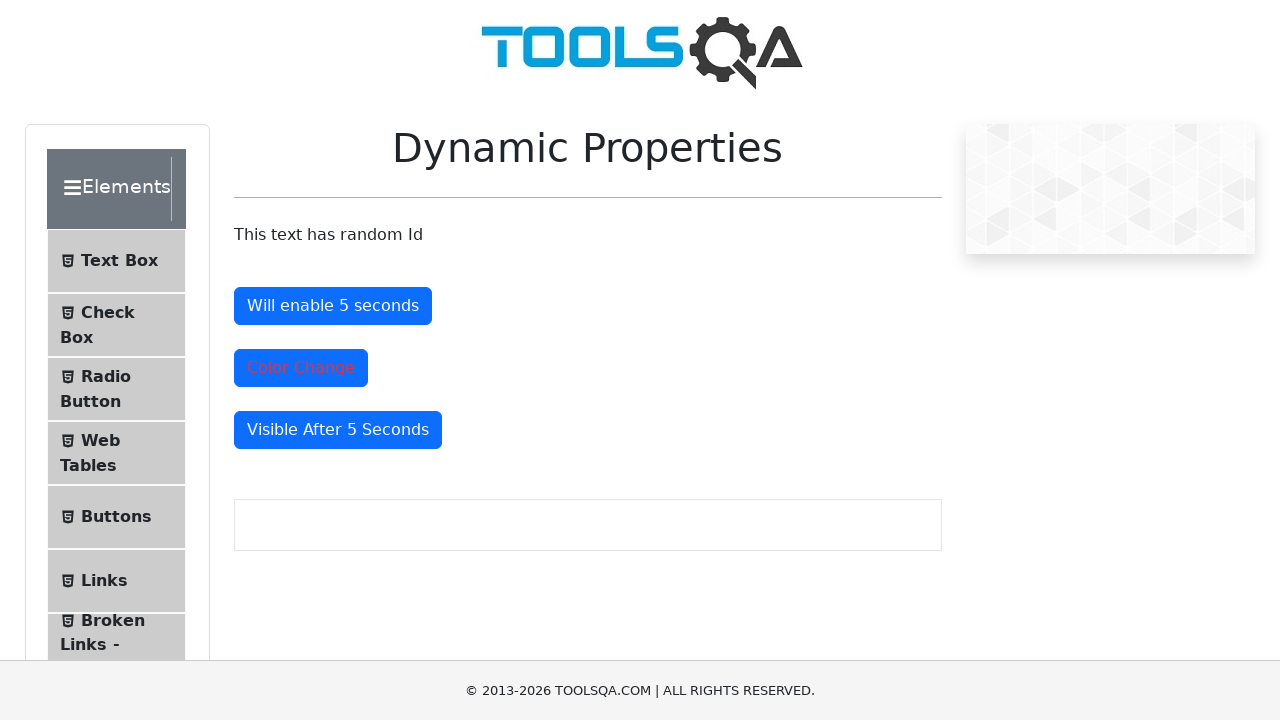

Retrieved text content from the 'Visible After' button
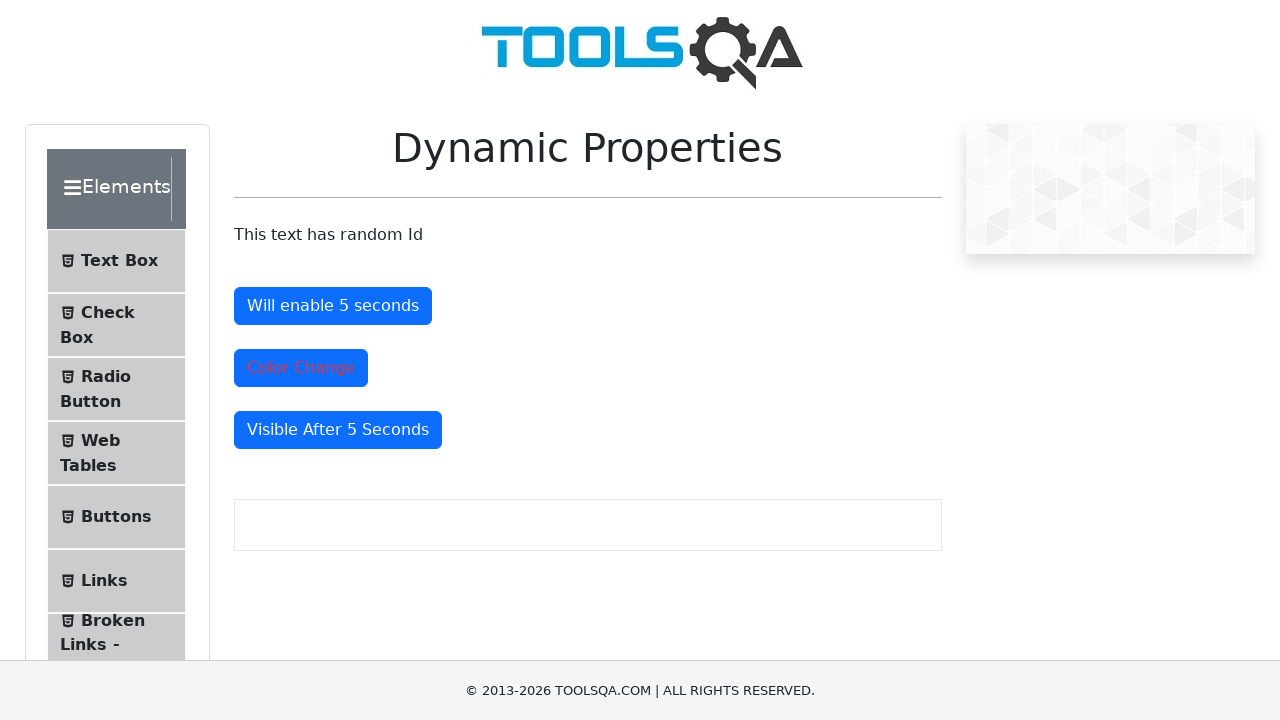

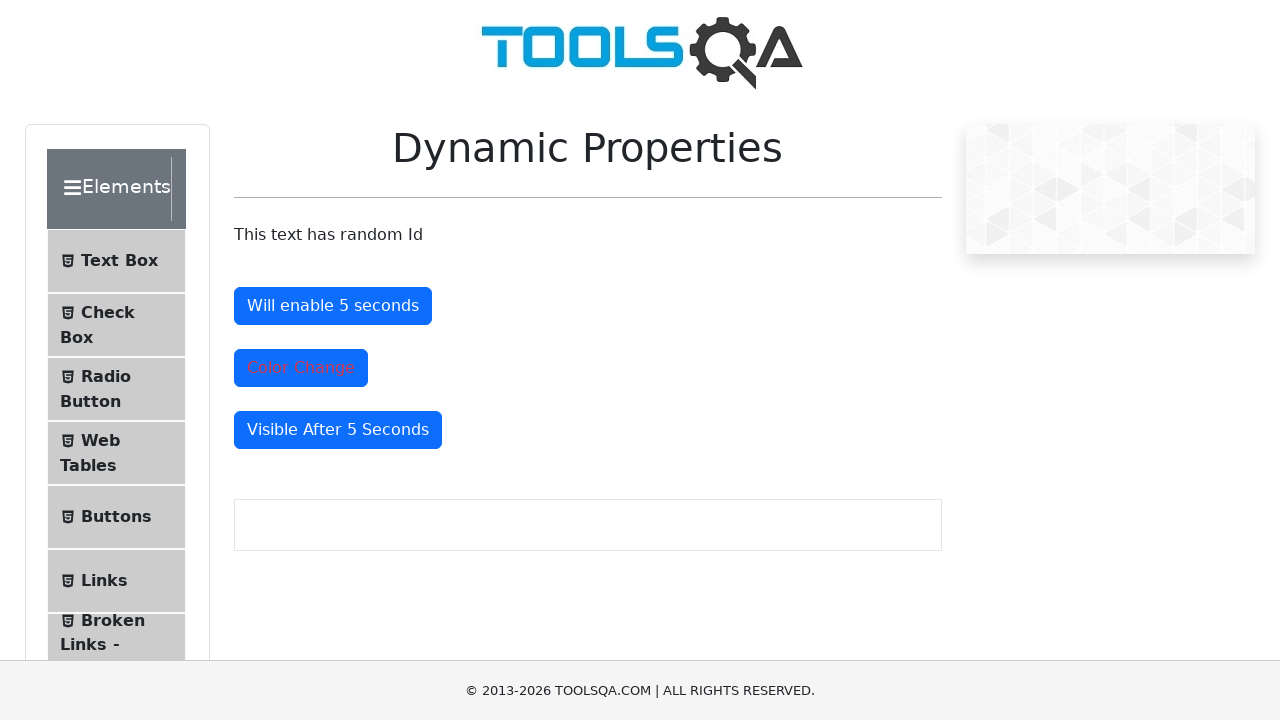